Tests window switching functionality by clicking a link that opens a new window, switching to the new window to verify it opened, then switching back to the original window.

Starting URL: https://the-internet.herokuapp.com/windows

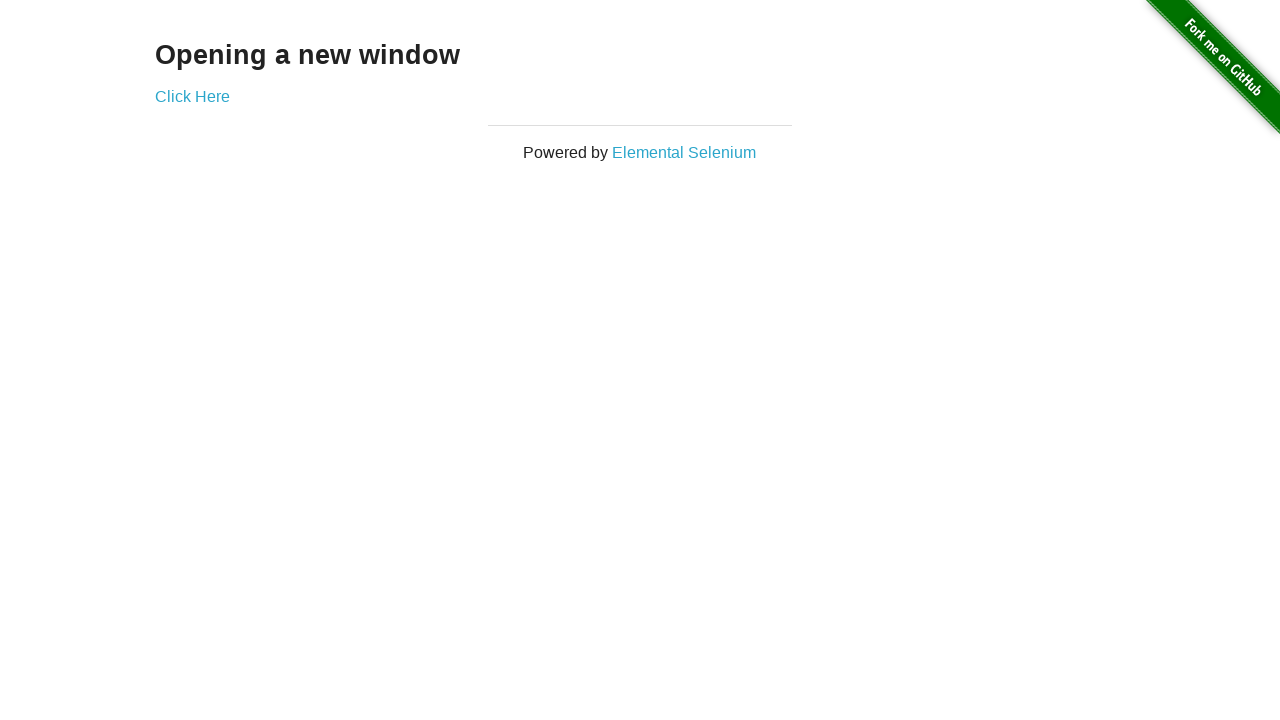

Clicked 'Click Here' link to open new window at (192, 96) on text=Click Here
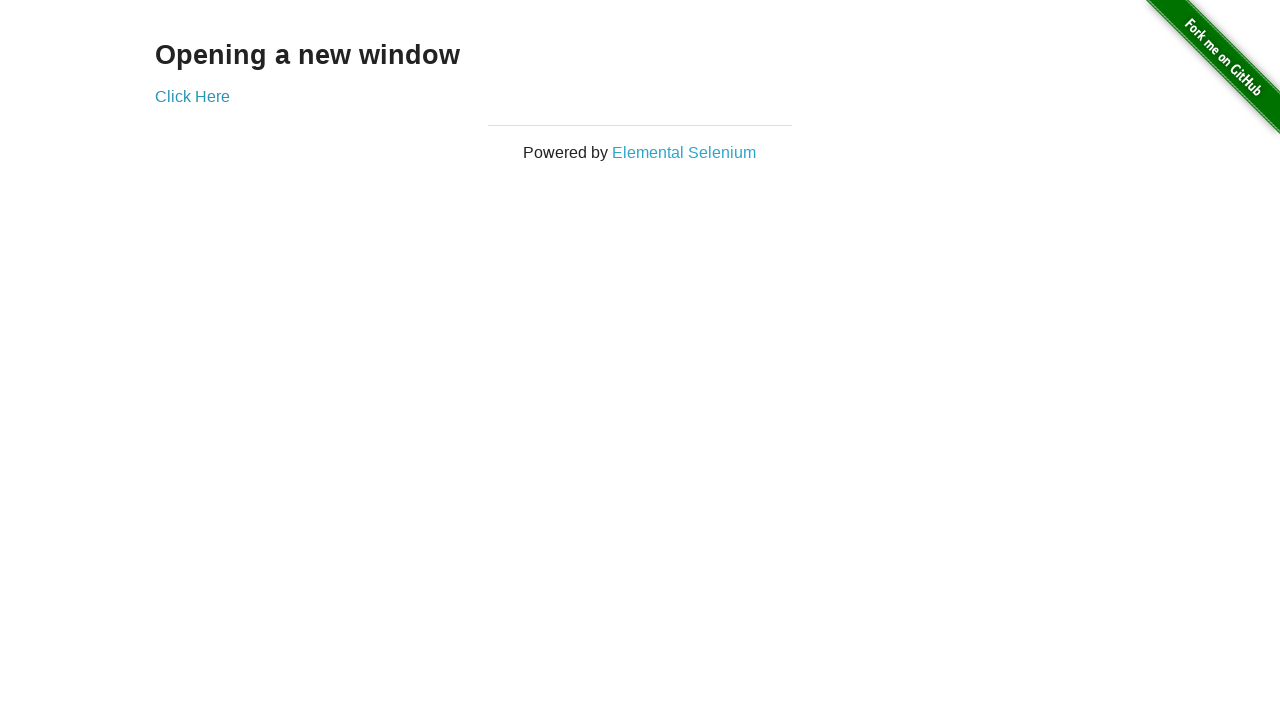

Captured new window page object
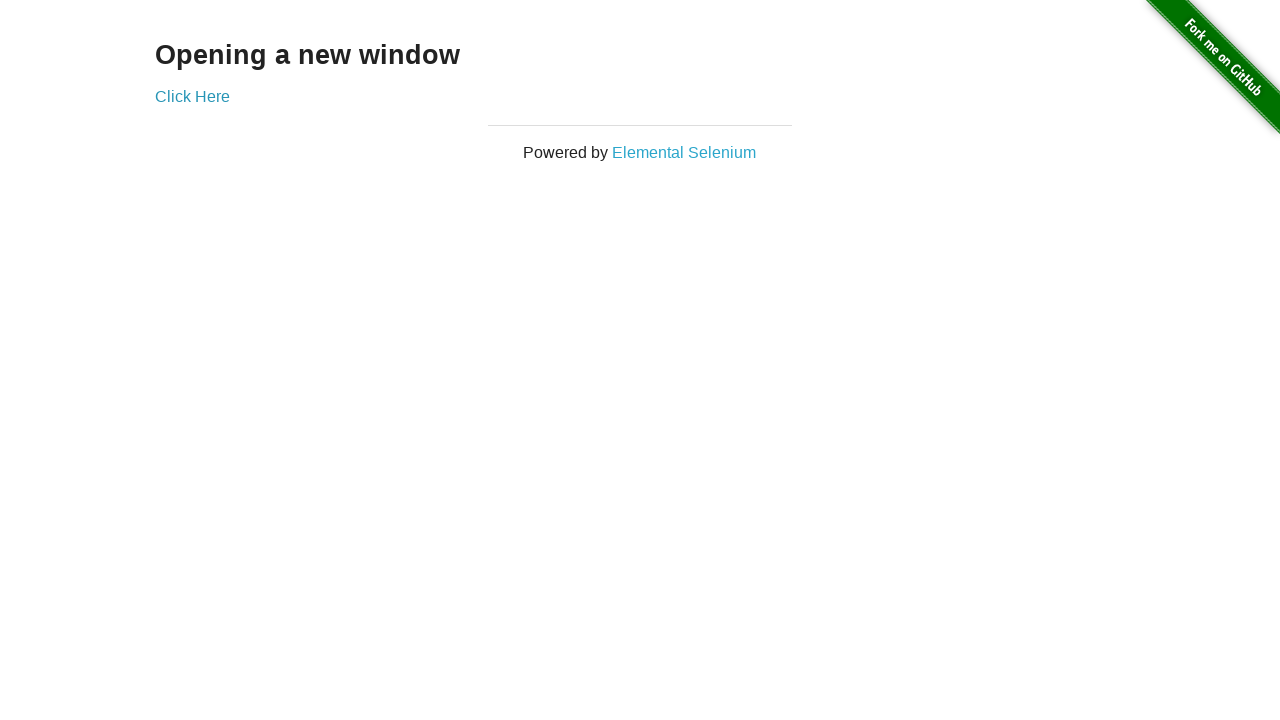

New window page loaded
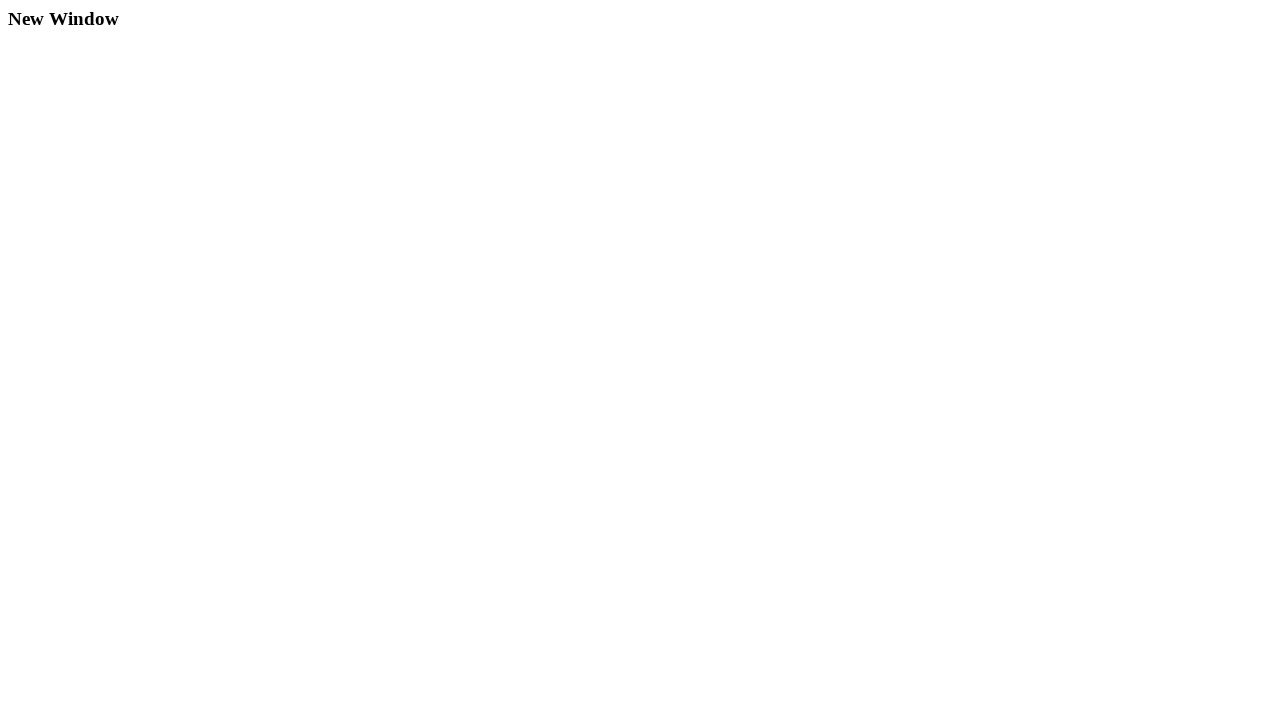

Verified new window title is 'New Window'
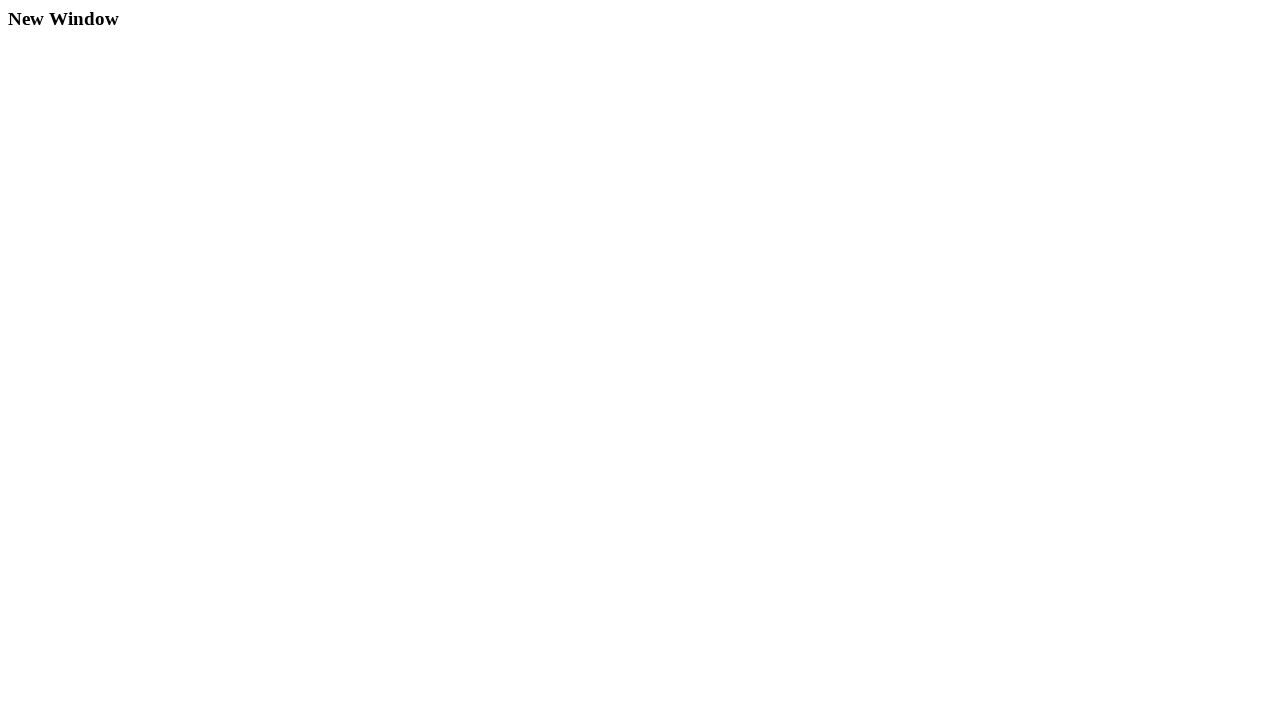

Verified 'New Window' heading text is present
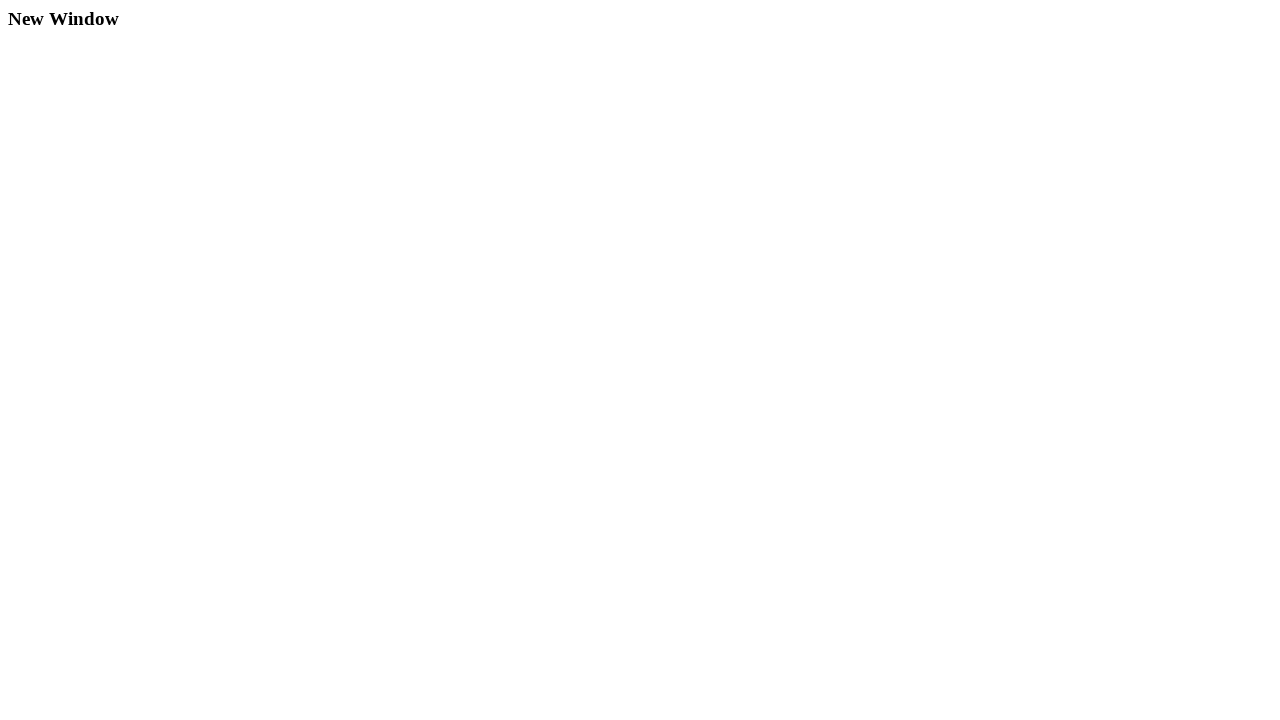

Switched back to original window and verified title is 'The Internet'
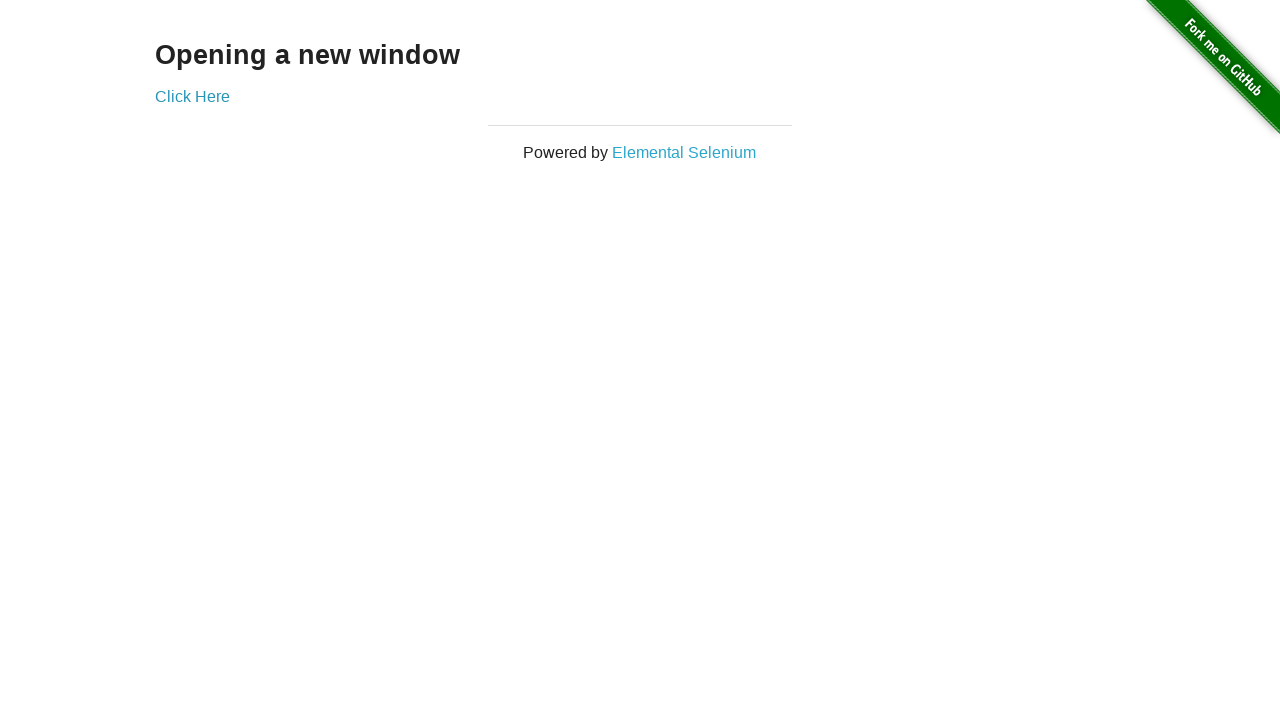

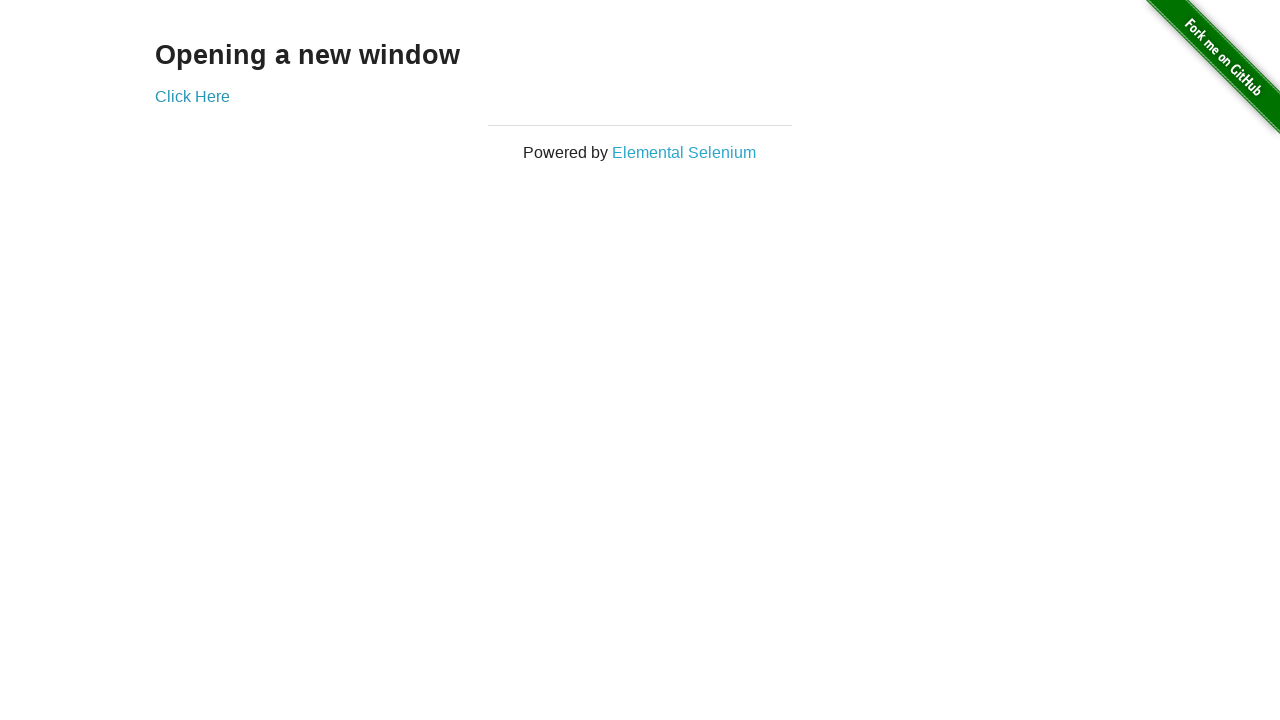